Tests the download functionality on Windows Terminal Themes website by clicking the download button and verifying a download event is triggered.

Starting URL: https://windowsterminalthemes.dev/

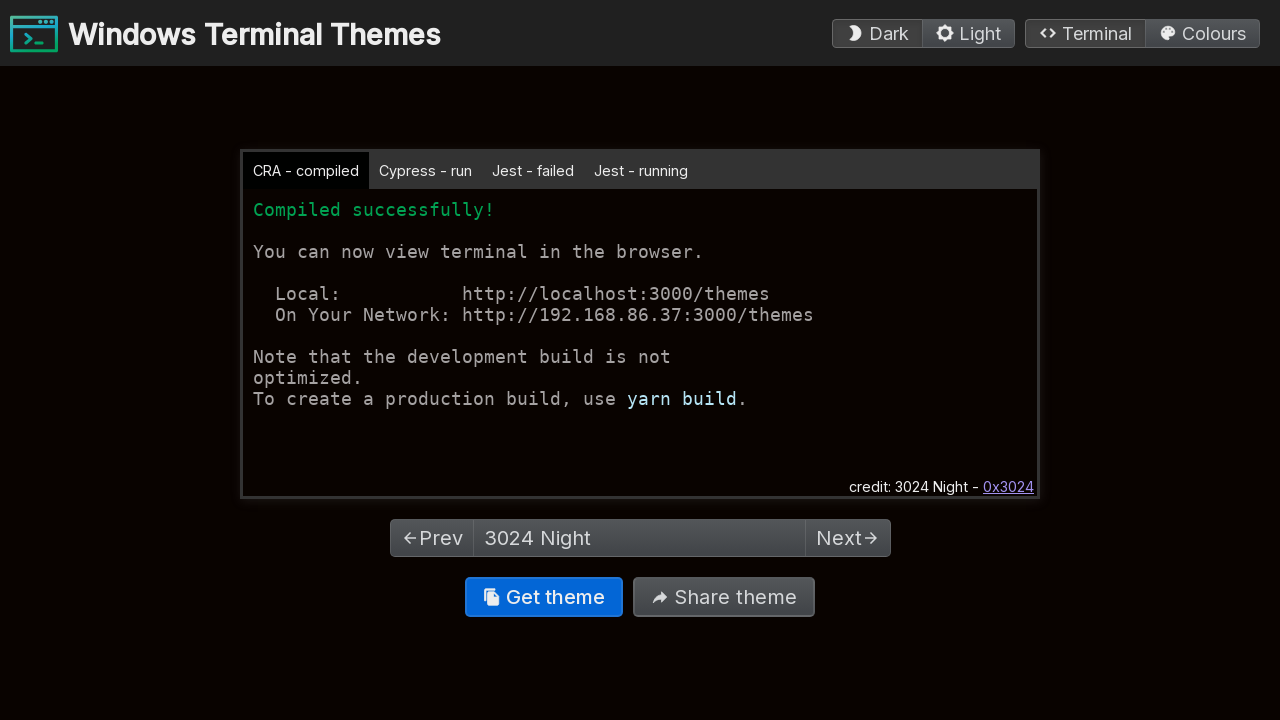

Clicked 'Download .json of themes' button at (290, 361) on text=Download .json of themes
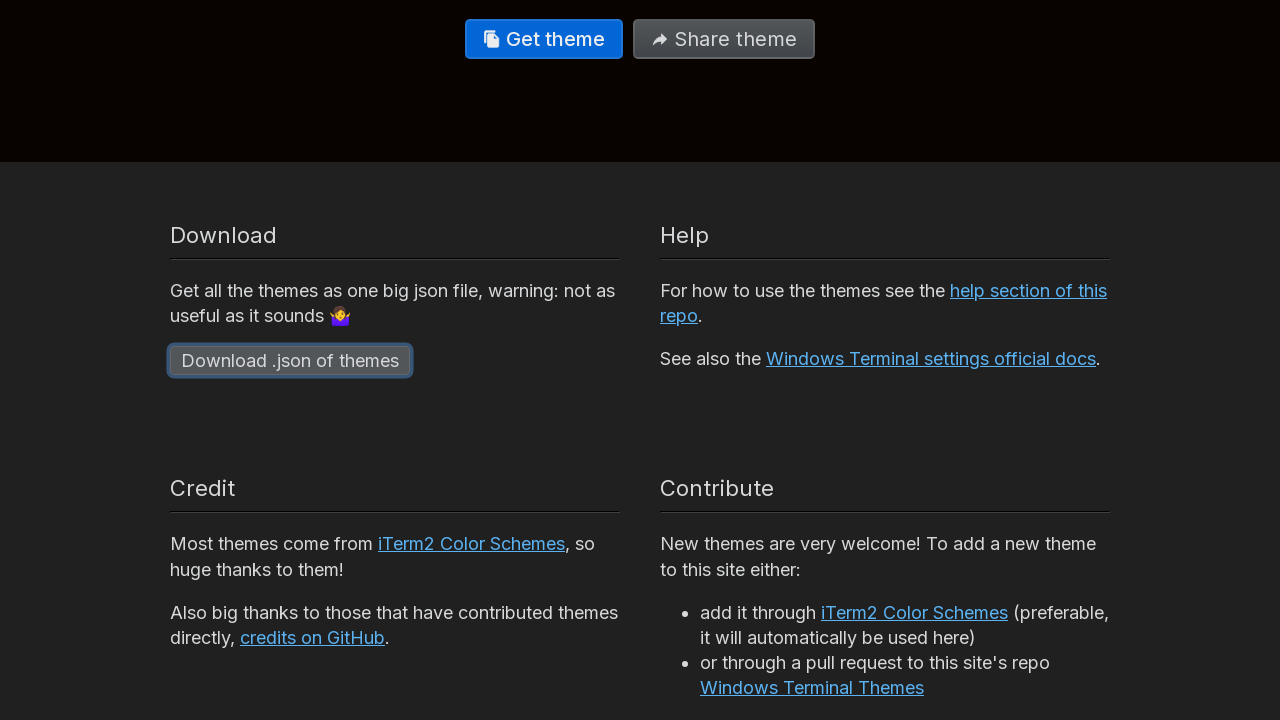

Download event triggered and download object obtained
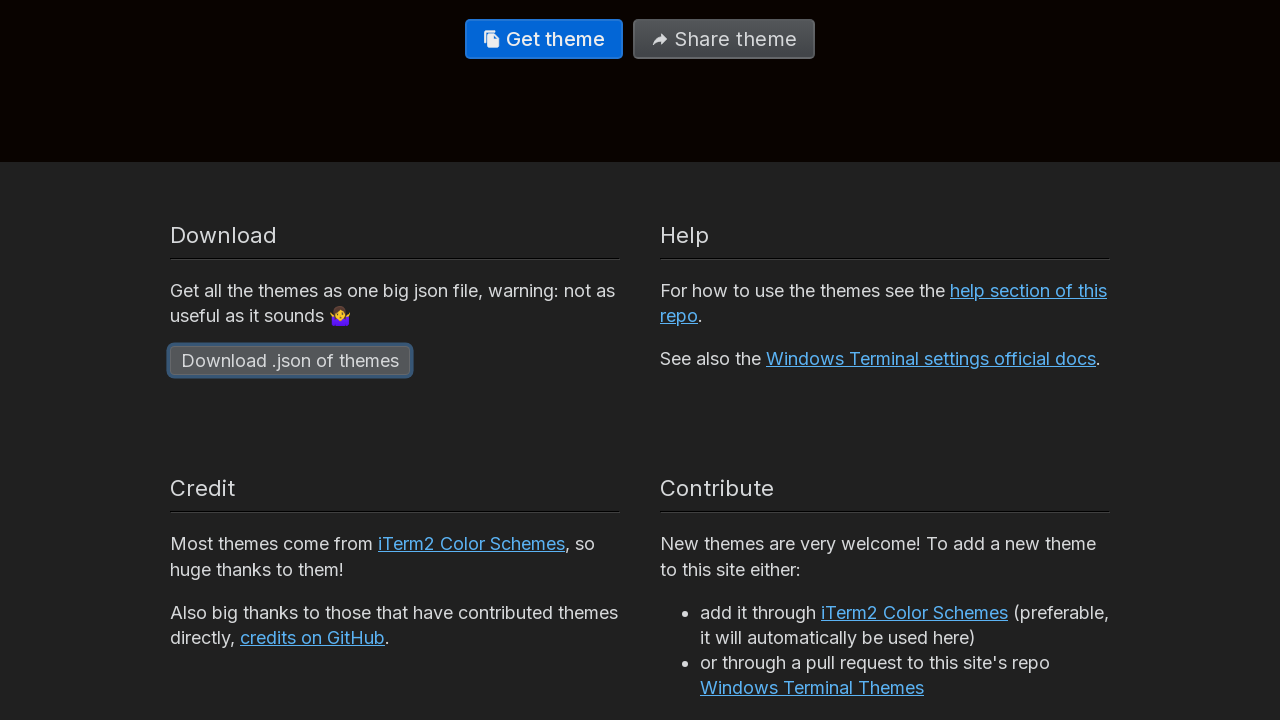

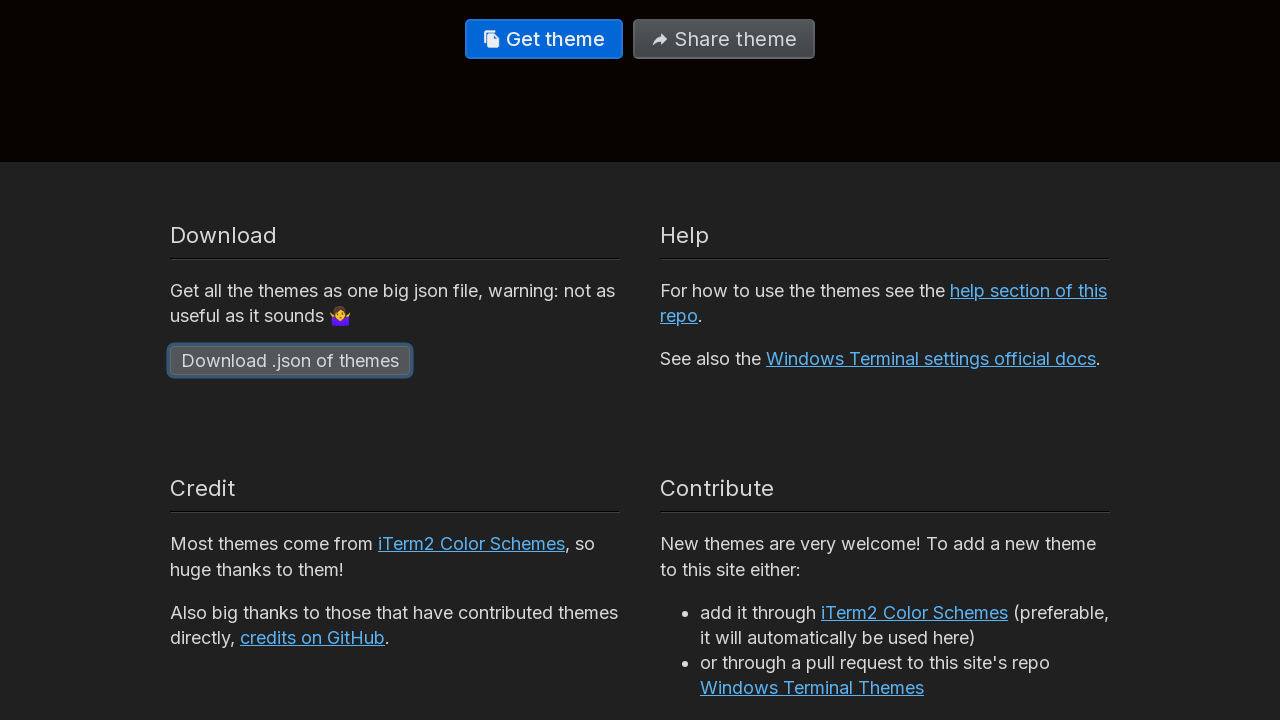